Tests right-click context menu functionality by right-clicking an element and selecting "Copy" from the context menu

Starting URL: http://swisnl.github.io/jQuery-contextMenu/demo.html

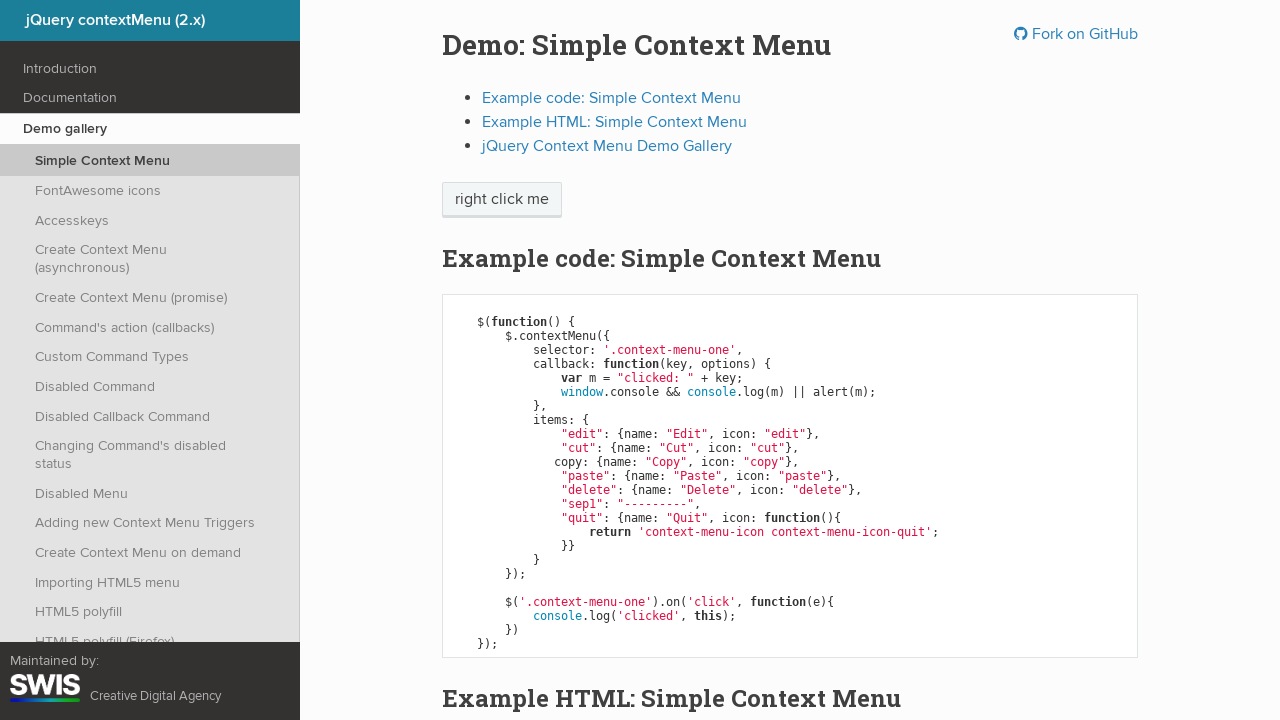

Located the 'right click me' element
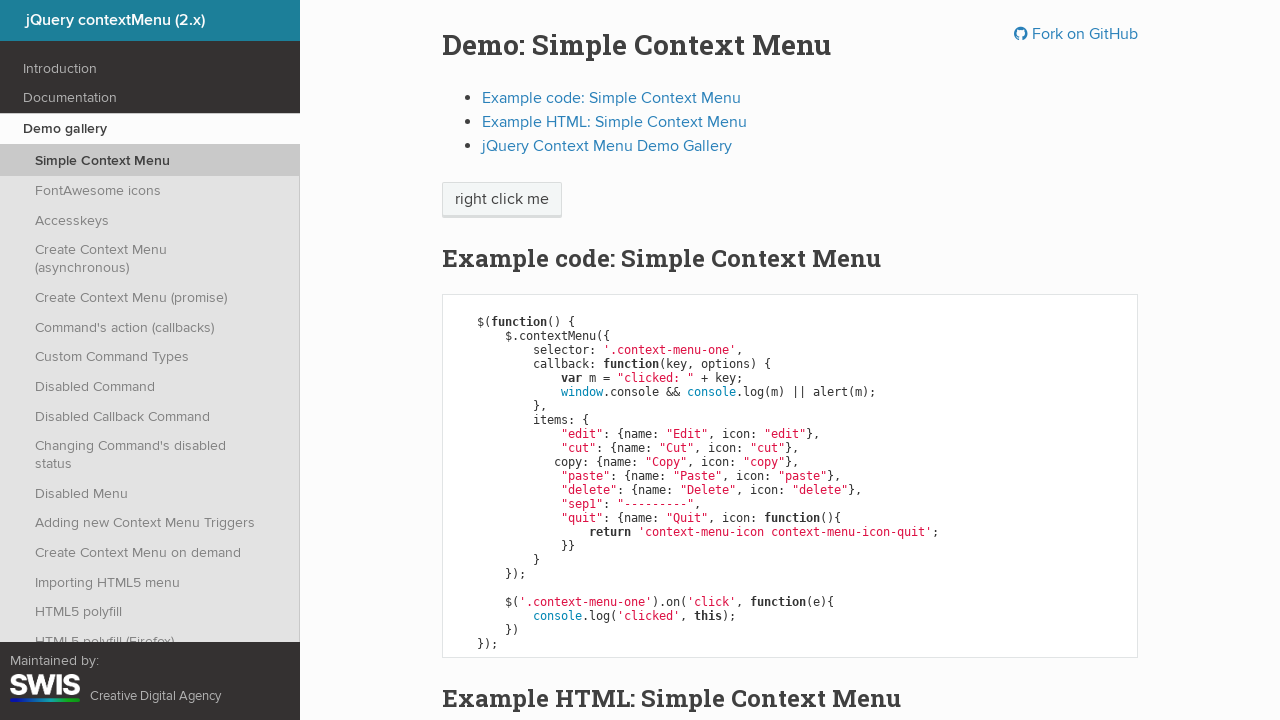

Right-clicked the element to open context menu at (502, 200) on xpath=//span[text()='right click me']
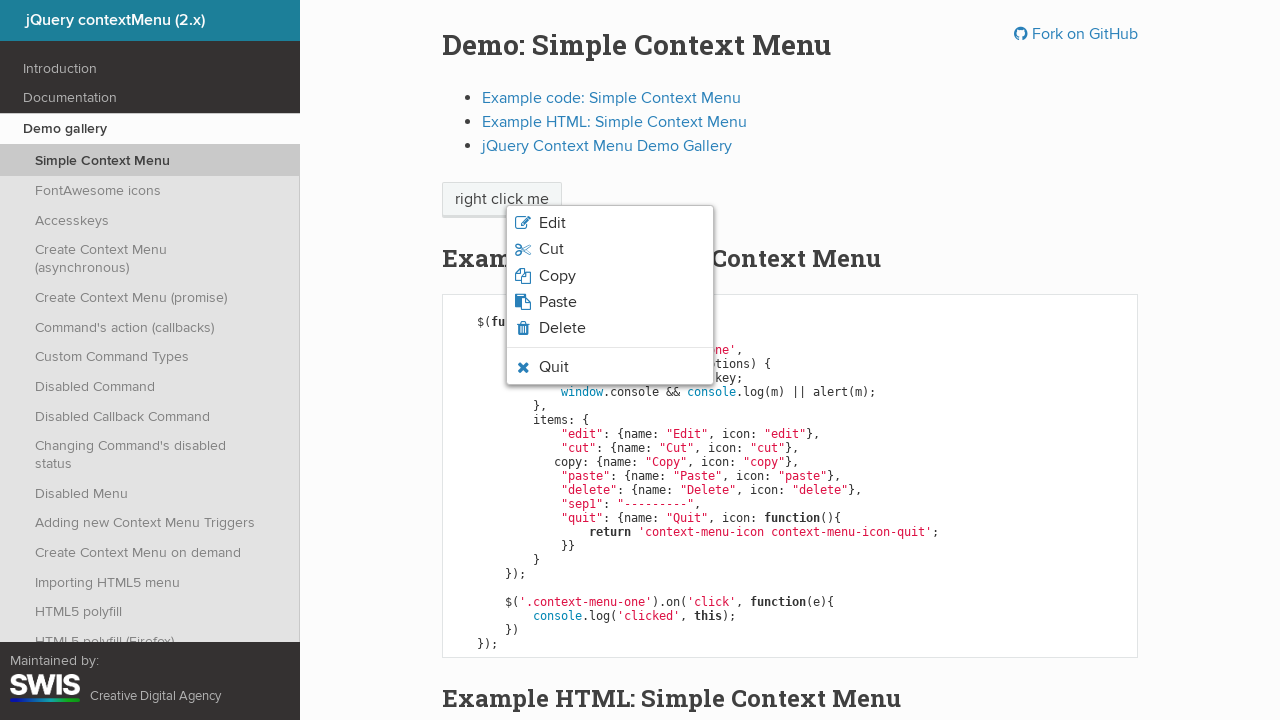

Located context menu items
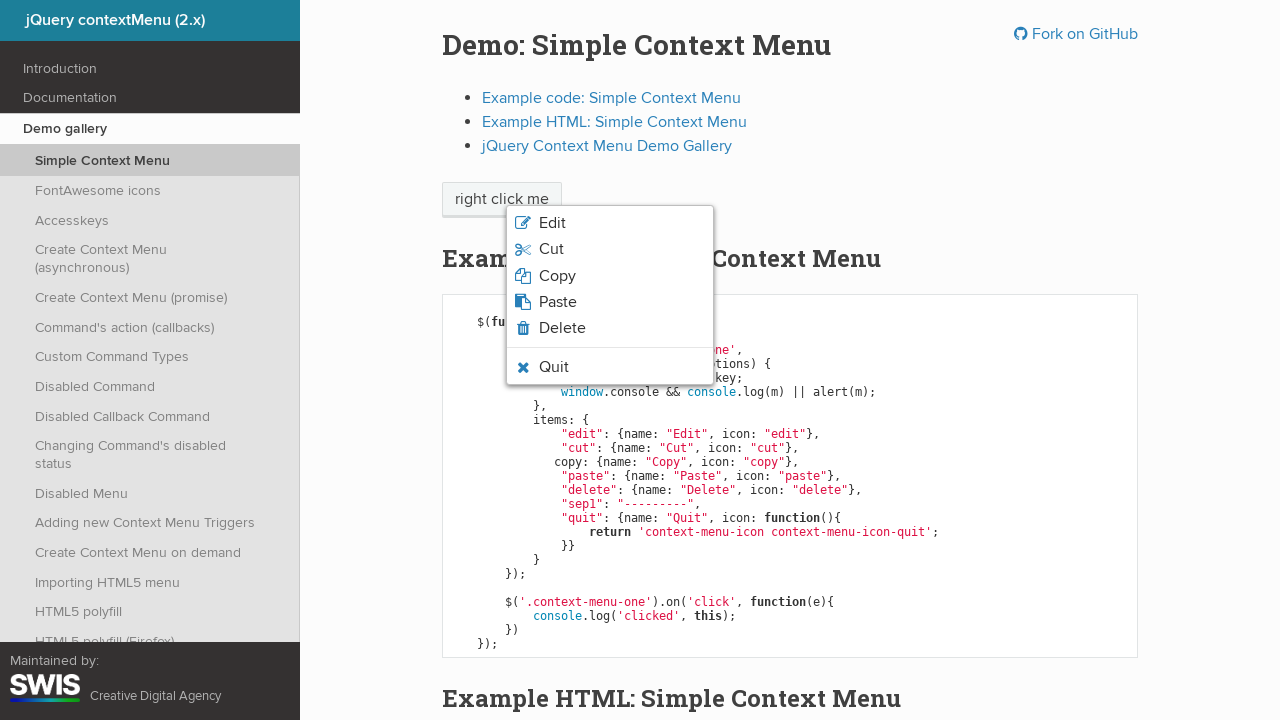

Clicked 'Copy' option from context menu at (610, 276) on xpath=//ul[@class='context-menu-list context-menu-root']/li[contains(@class,'con
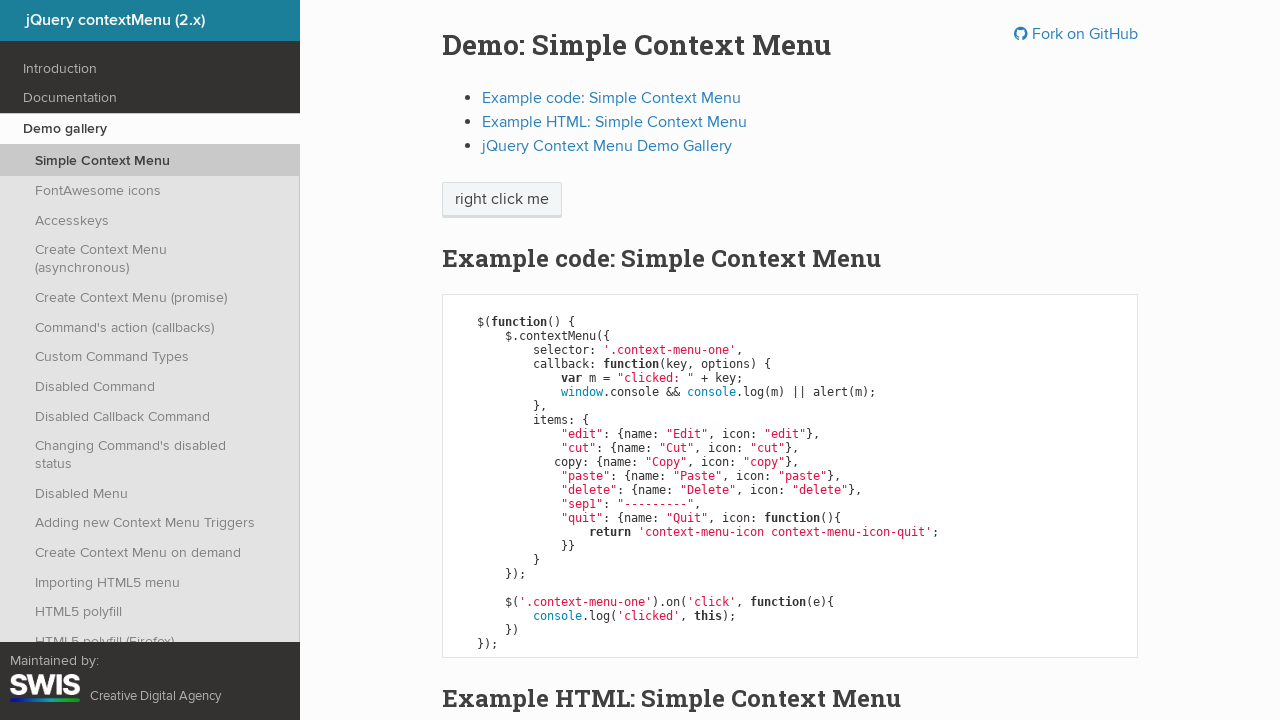

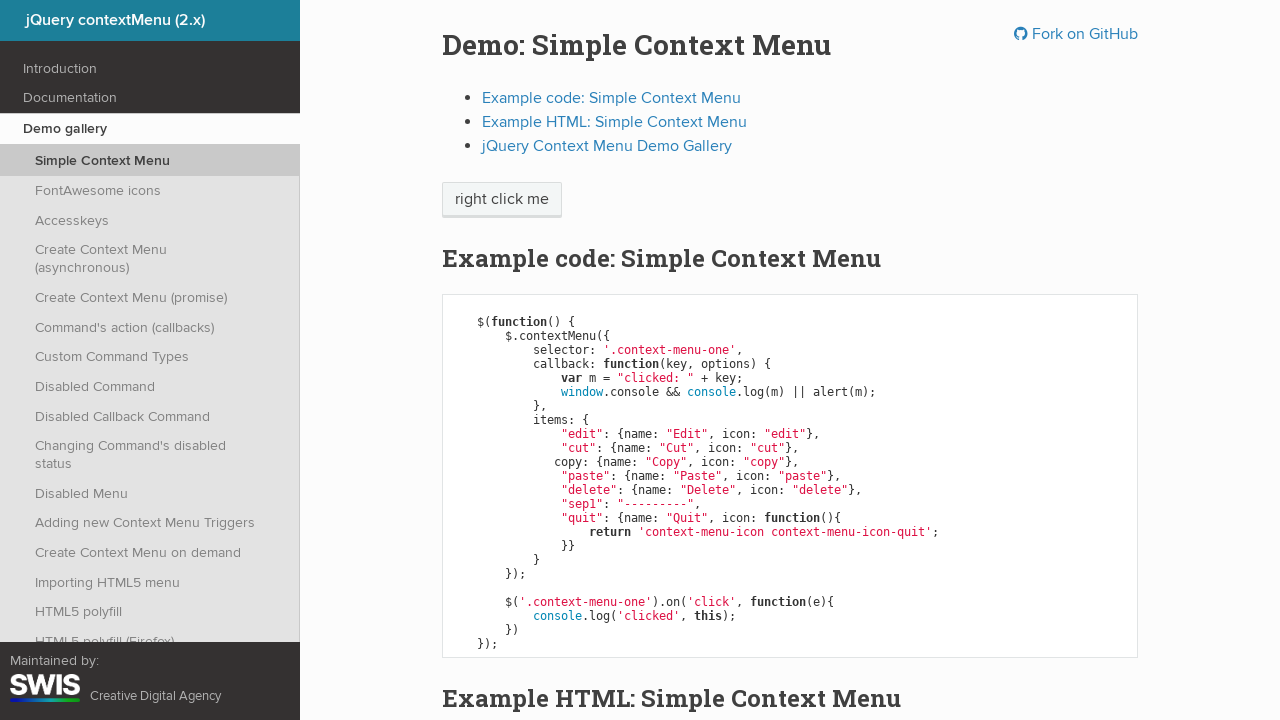